A simple hello world test that navigates to the Platzi website homepage and verifies it loads successfully.

Starting URL: https://www.platzi.com

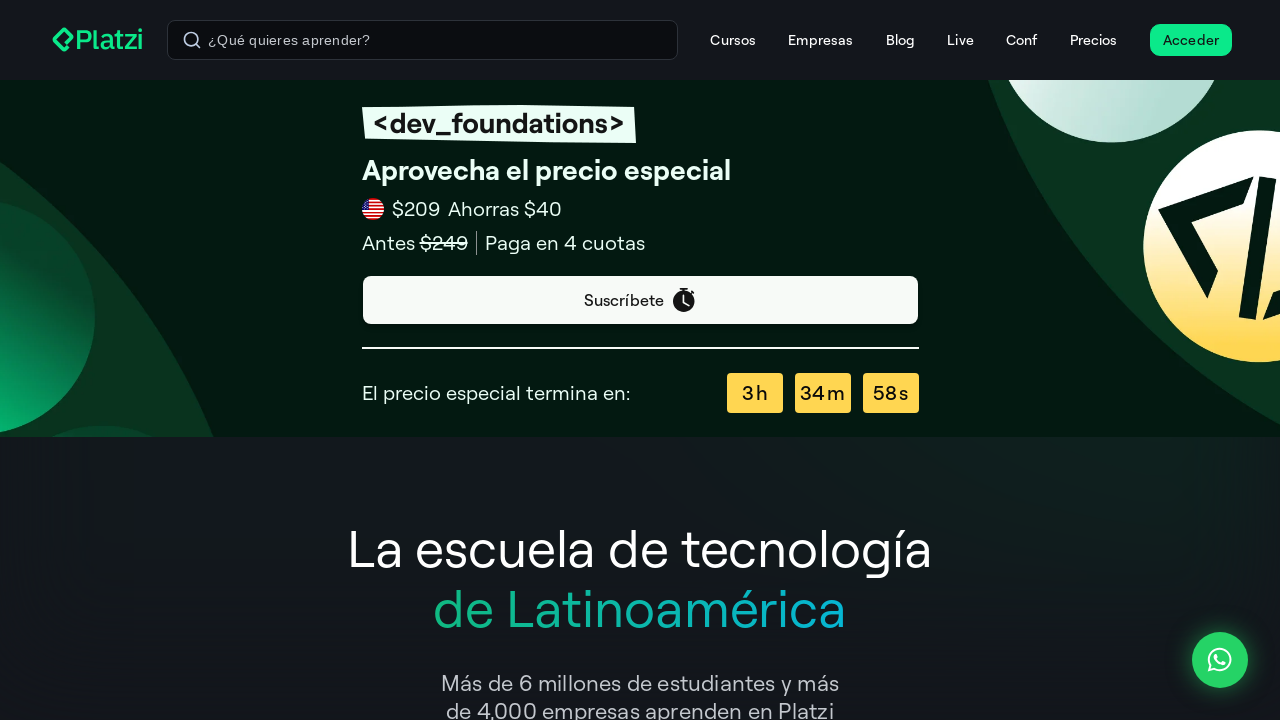

Waited for Platzi homepage to load (domcontentloaded state)
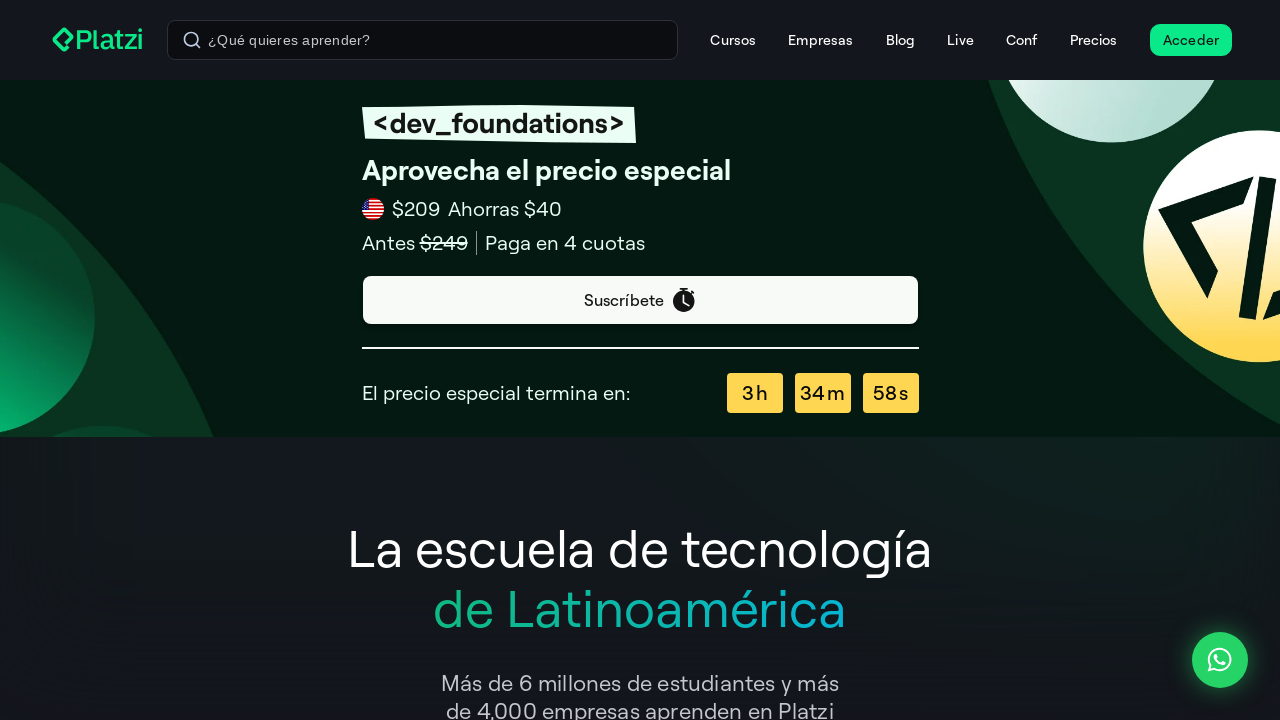

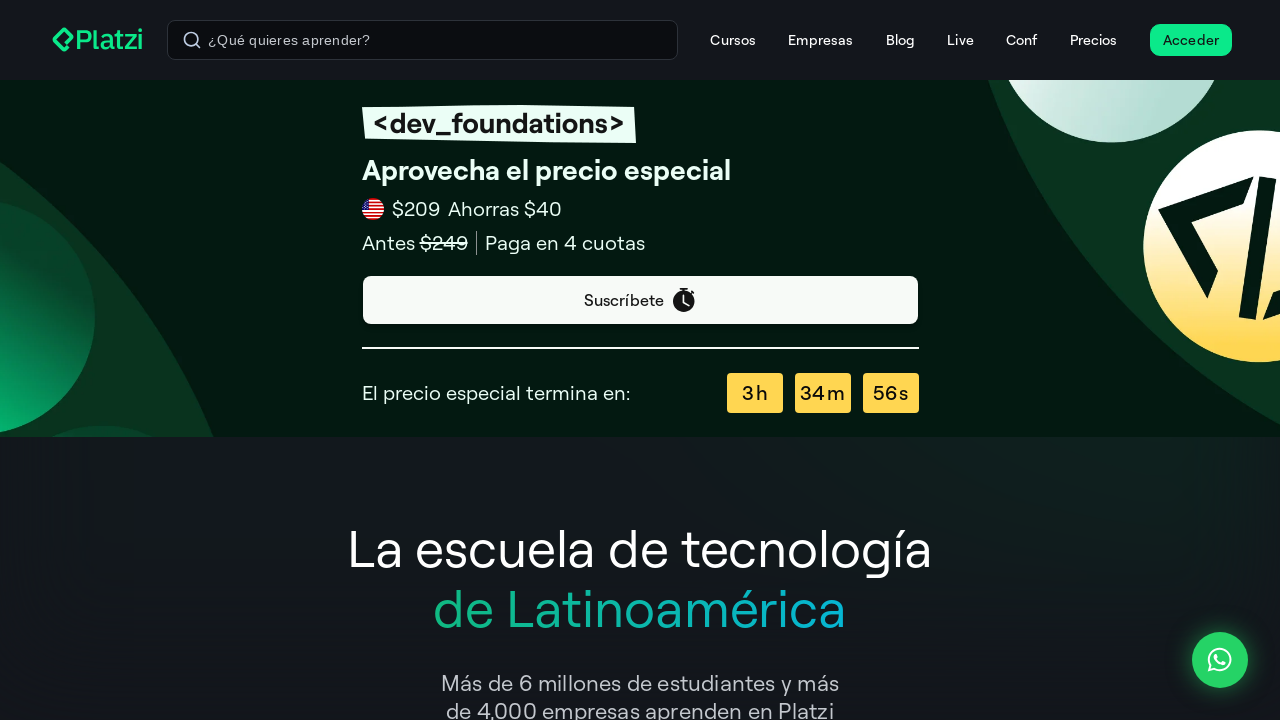